Clicks on Submit new Language menu item and verifies the subtitle on the resulting page

Starting URL: http://www.99-bottles-of-beer.net/

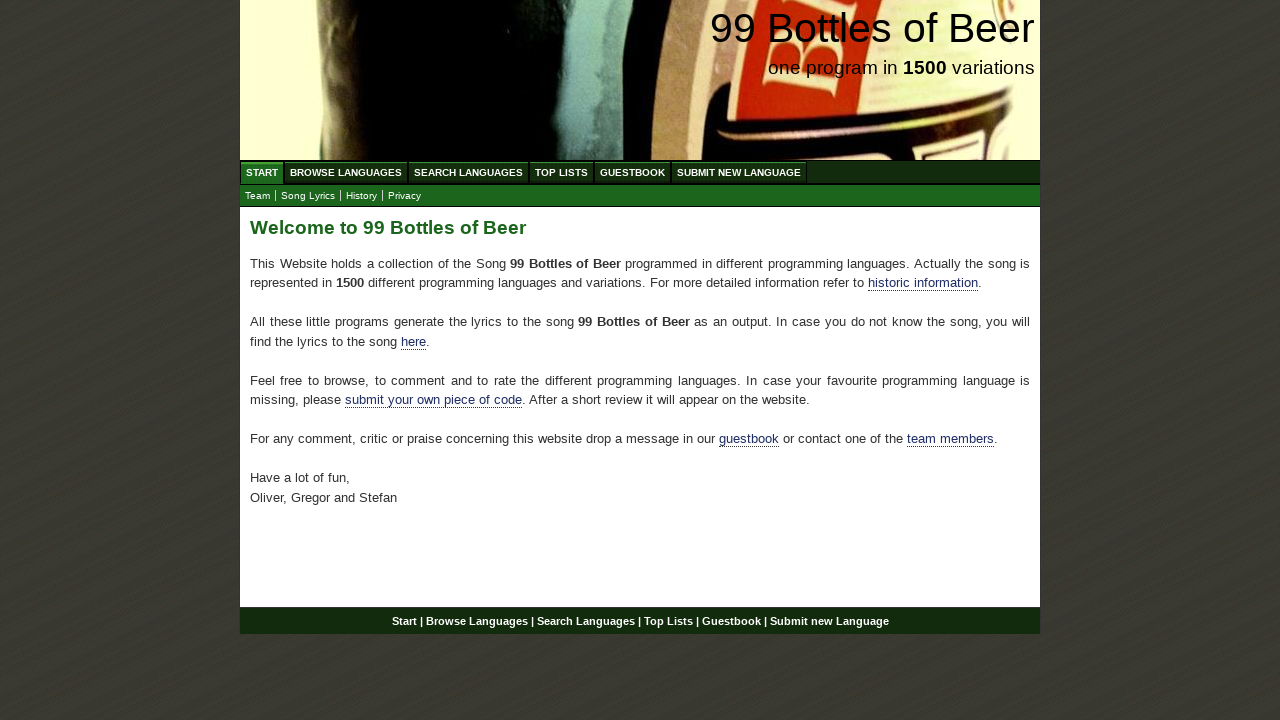

Clicked on Submit new Language menu item at (739, 172) on #menu li:nth-child(6) a
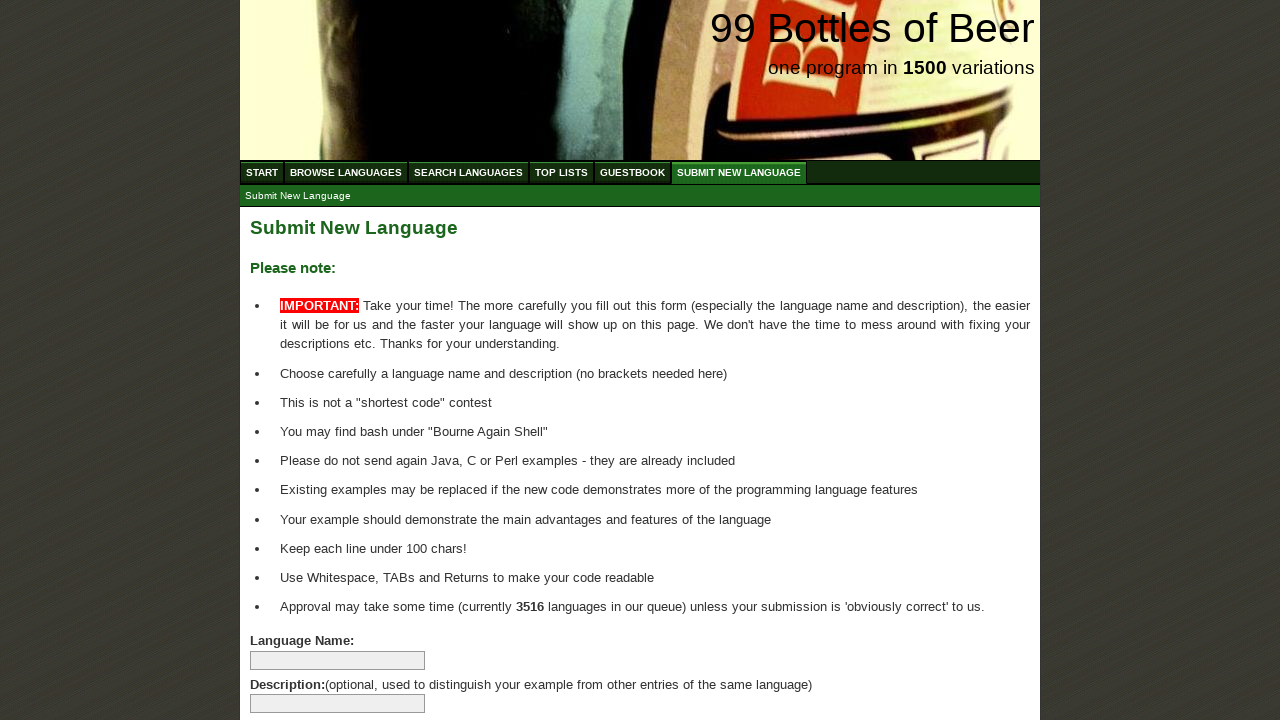

Located subtitle element
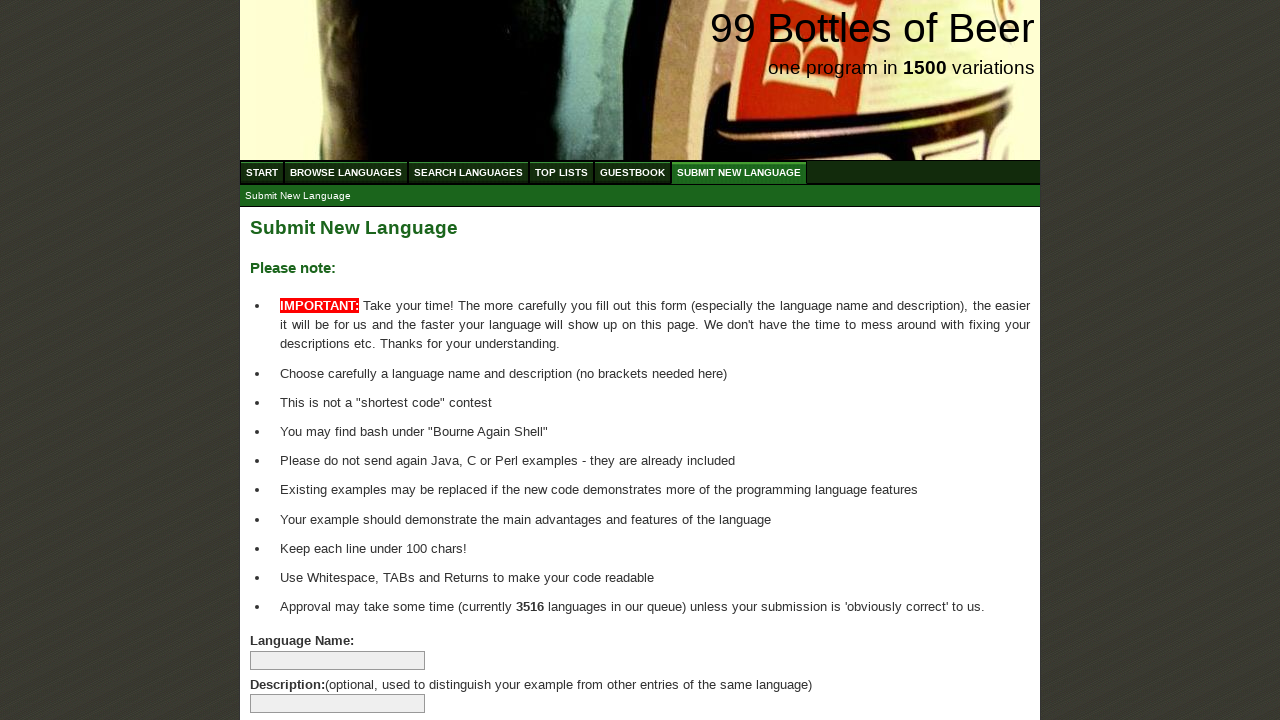

Waited for subtitle element to be visible
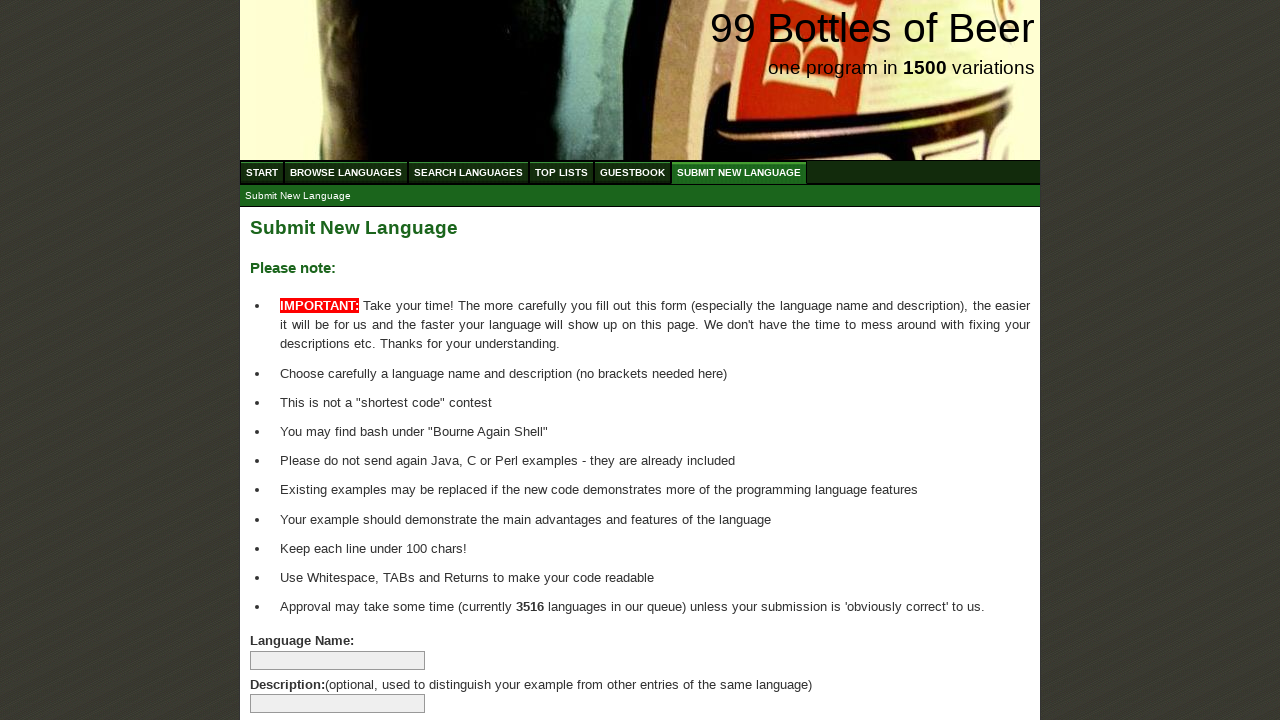

Verified subtitle text equals 'Submit New Language'
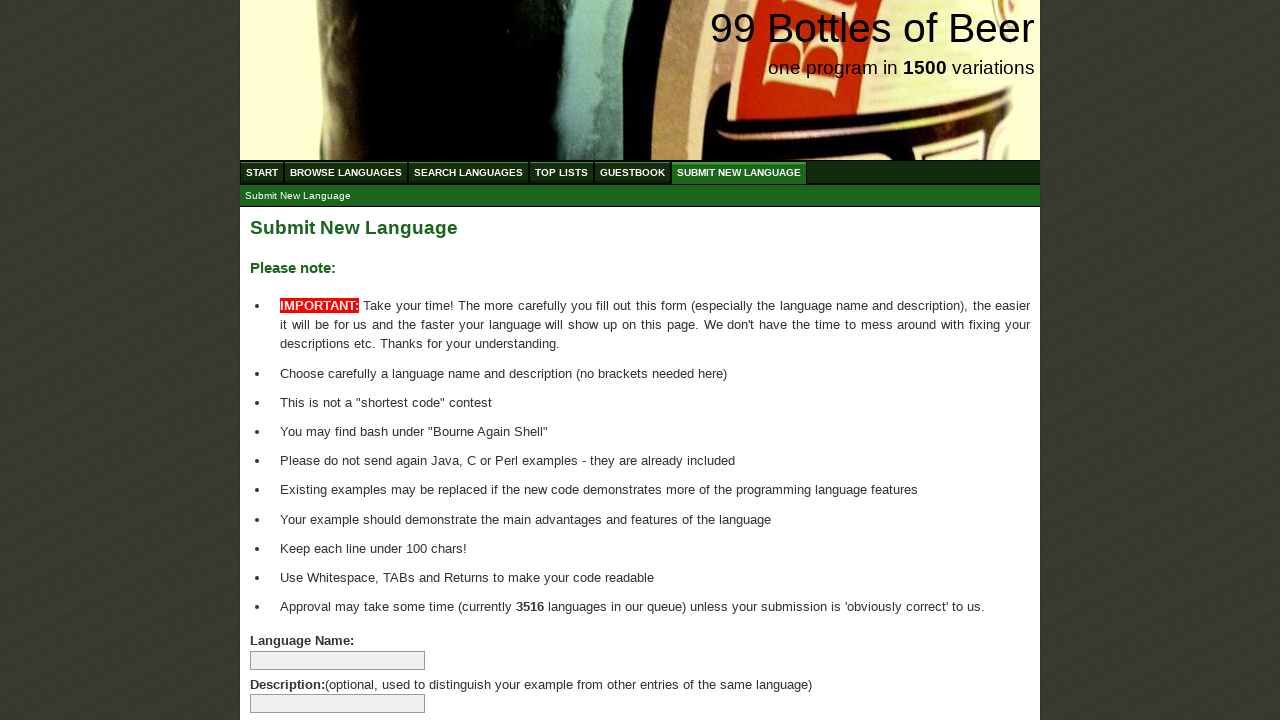

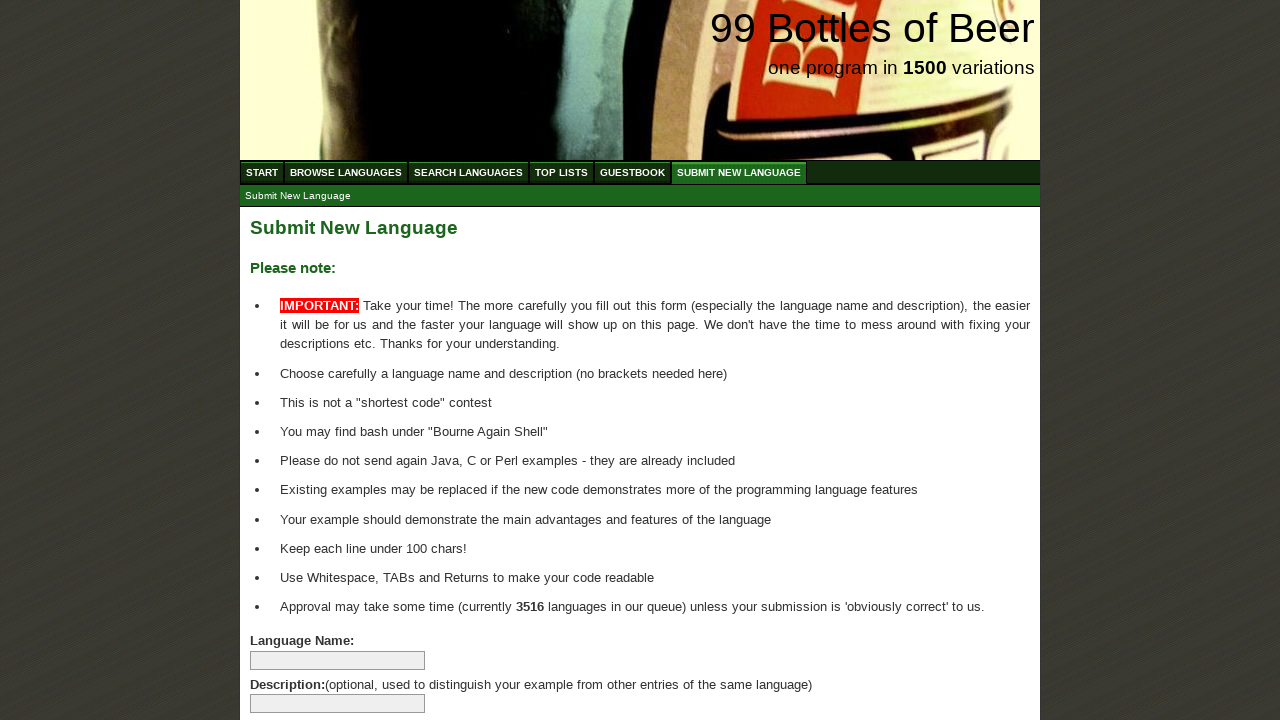